Tests the add/remove elements functionality by clicking the Add Element button, verifying the Delete button appears, then clicking Delete to remove it

Starting URL: https://the-internet.herokuapp.com/add_remove_elements/

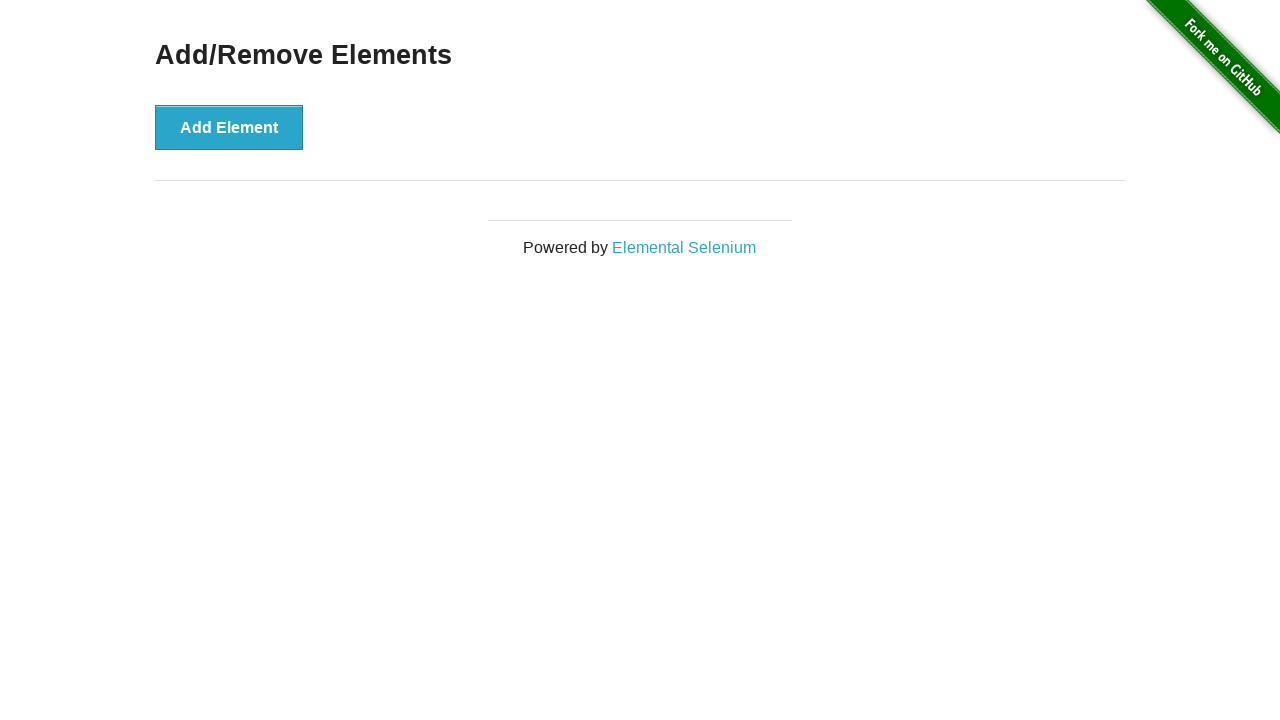

Clicked Add Element button at (229, 127) on xpath=//button[text()='Add Element']
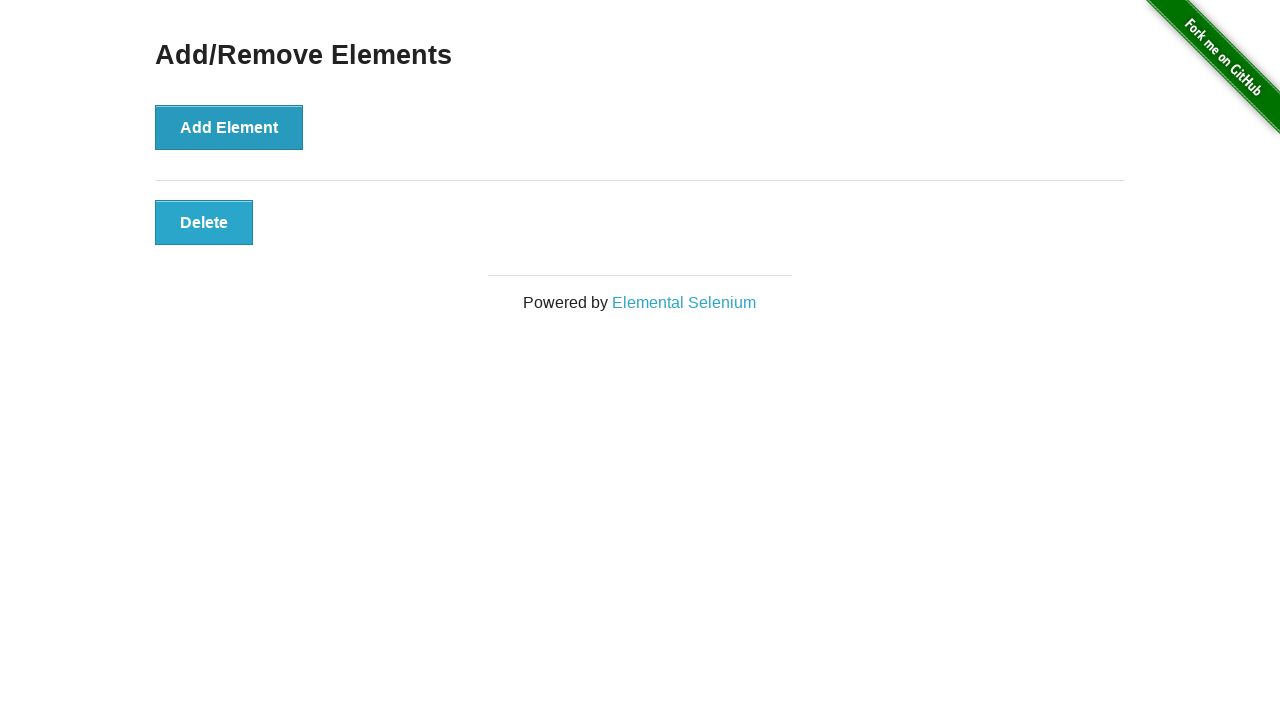

Located Delete button element
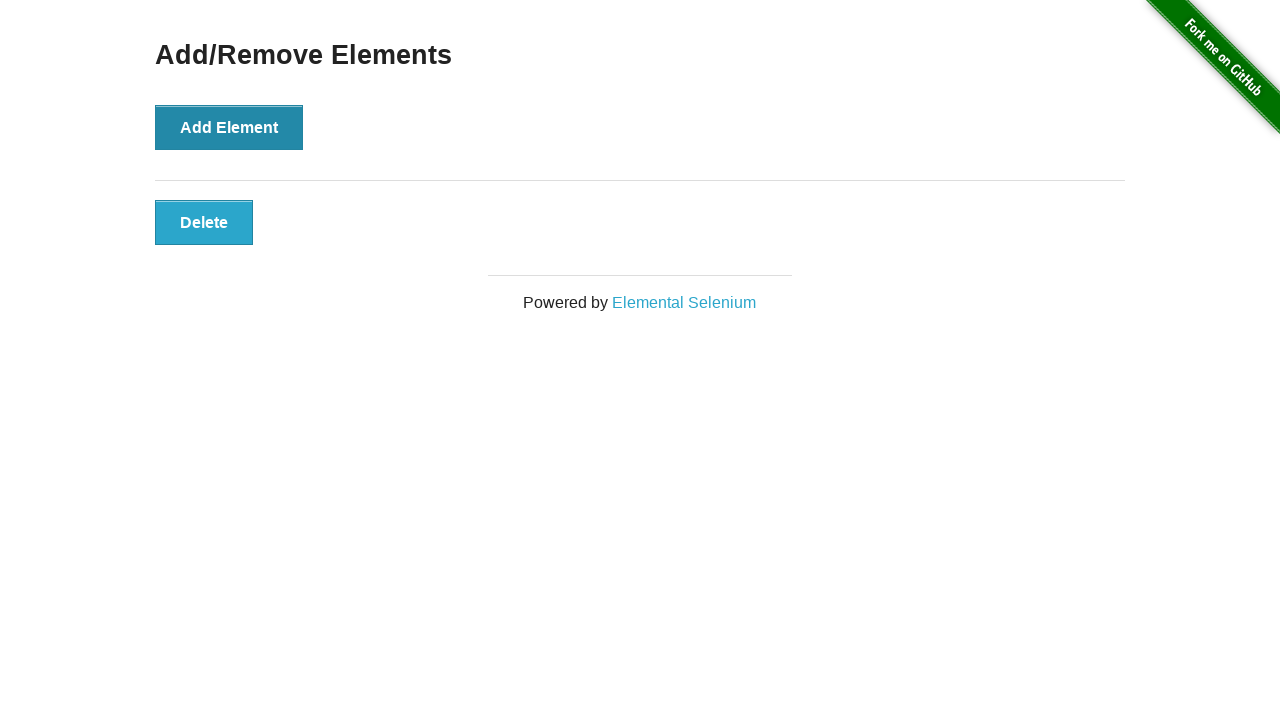

Verified Delete button is visible
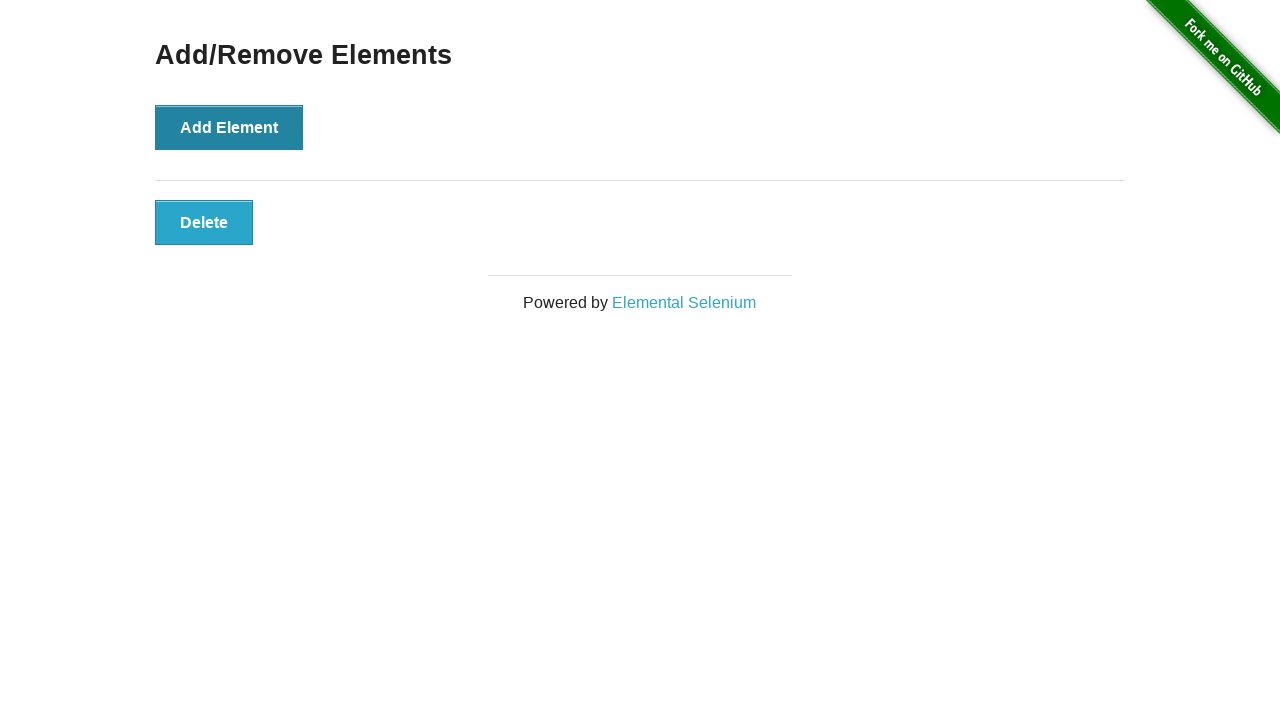

Clicked Delete button to remove element at (204, 222) on xpath=//*[text()='Delete']
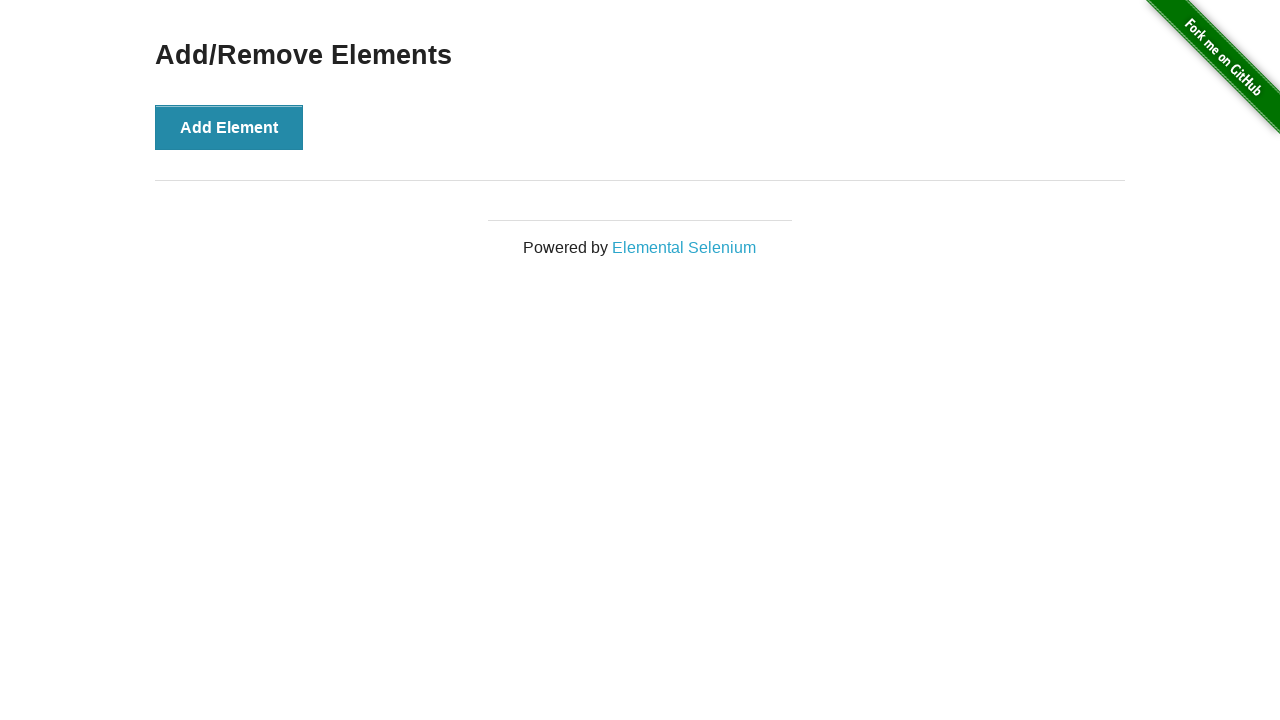

Located Add/Remove Elements heading
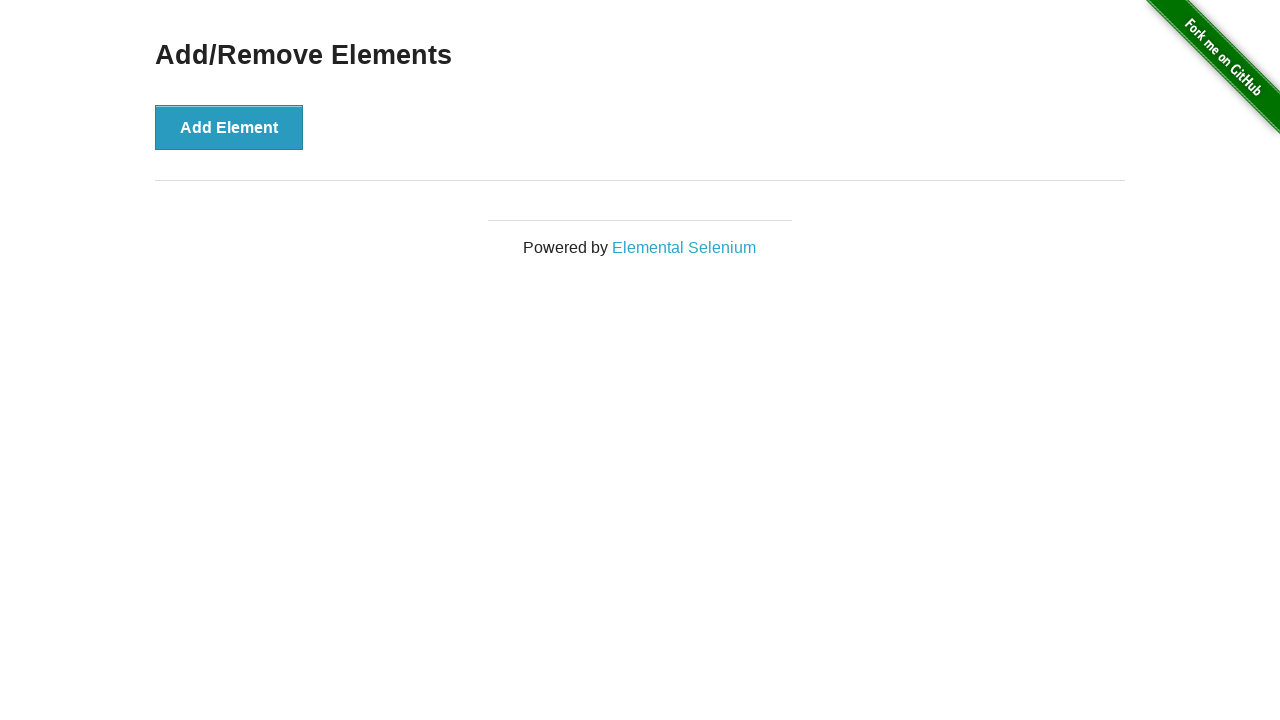

Verified Add/Remove Elements heading is still visible
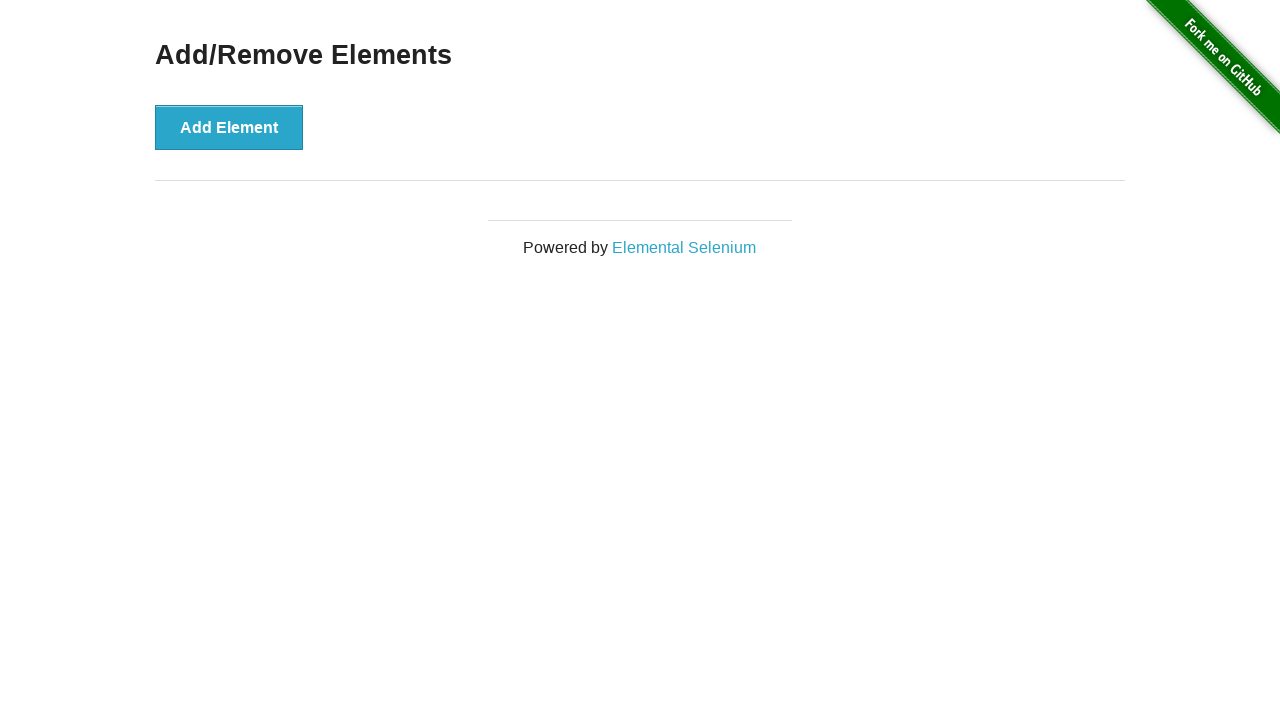

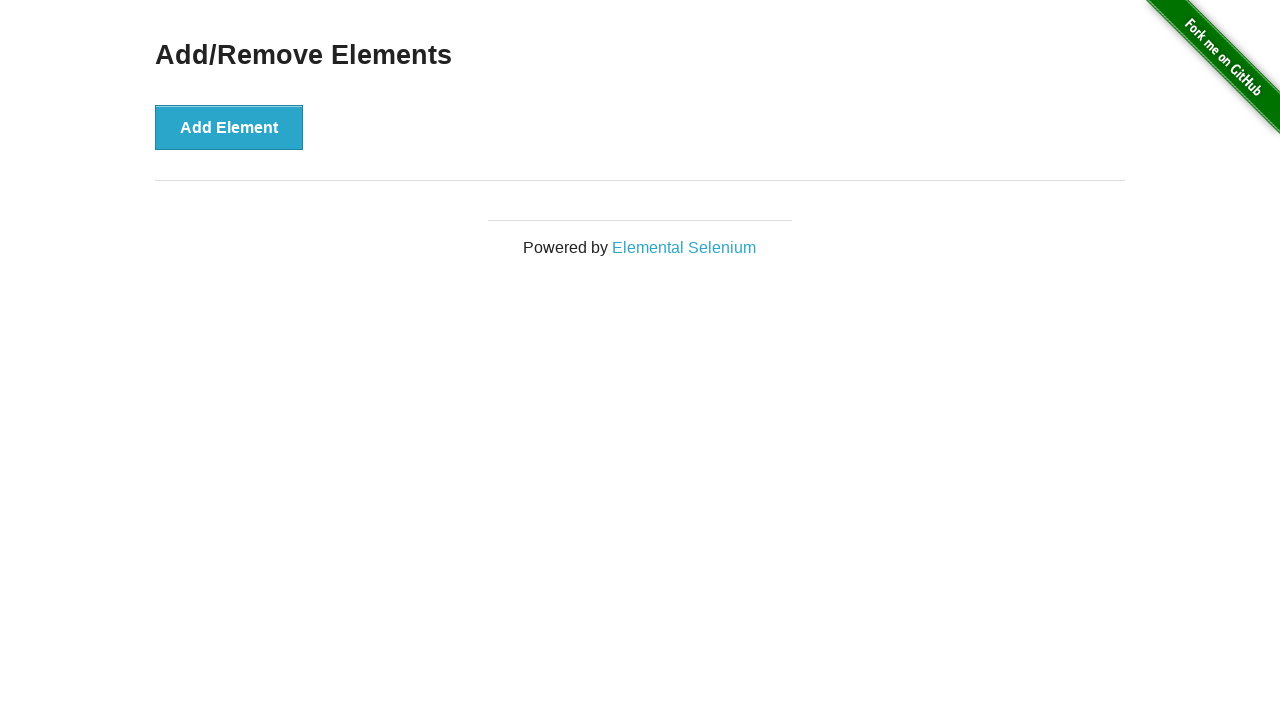